Navigates to a blog page and verifies that a slideshow container with images is present on the page.

Starting URL: https://www.neosofttech.com/blogs/

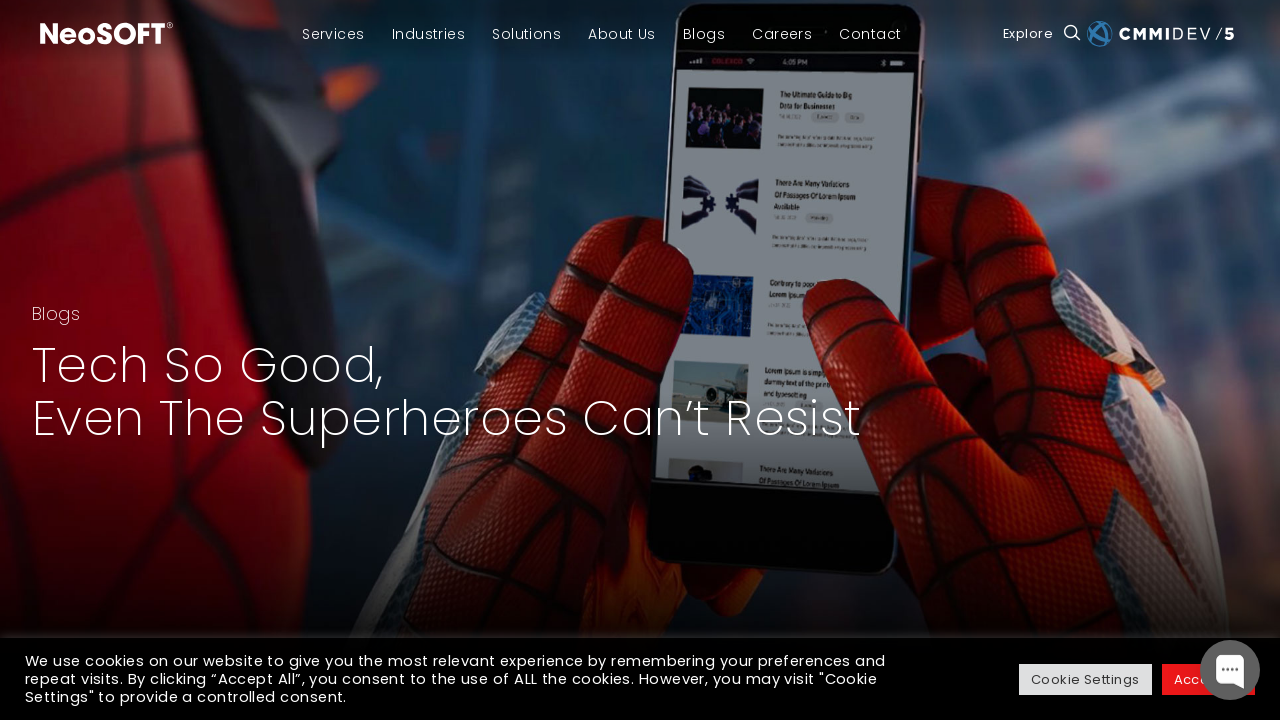

Waited for page to load (networkidle state)
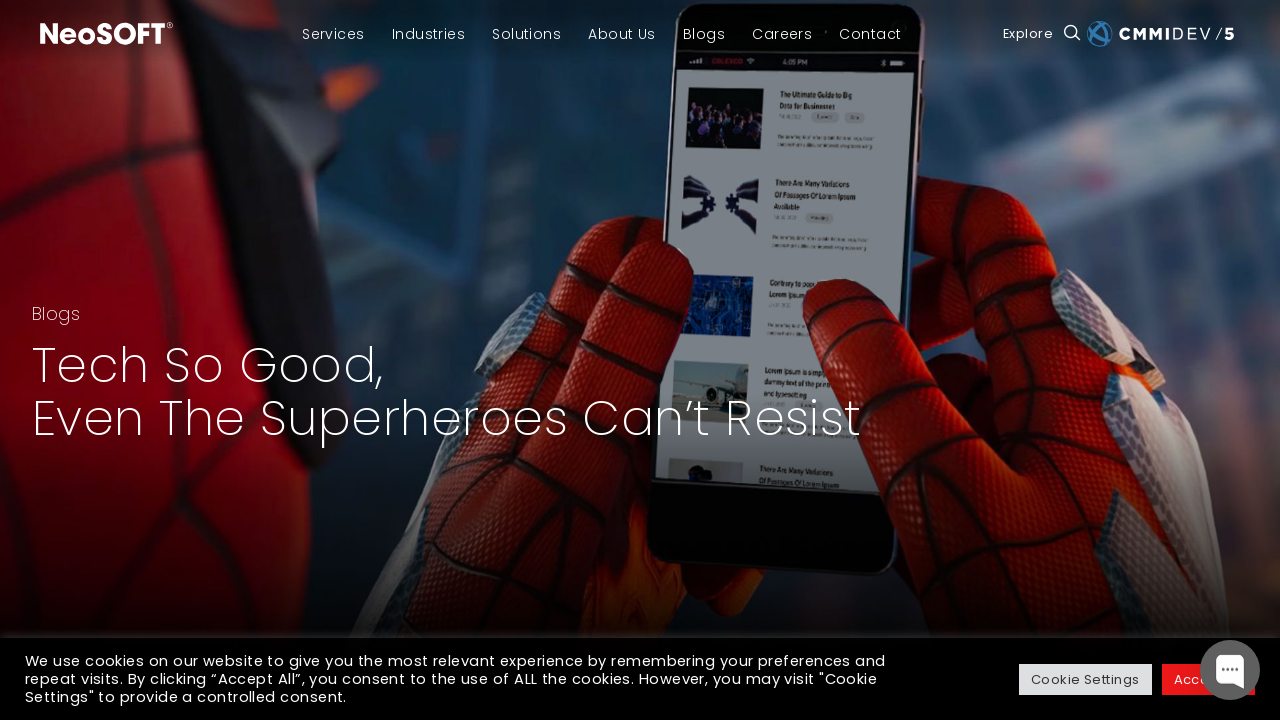

Slideshow container (#slick-slide01) is present on the page
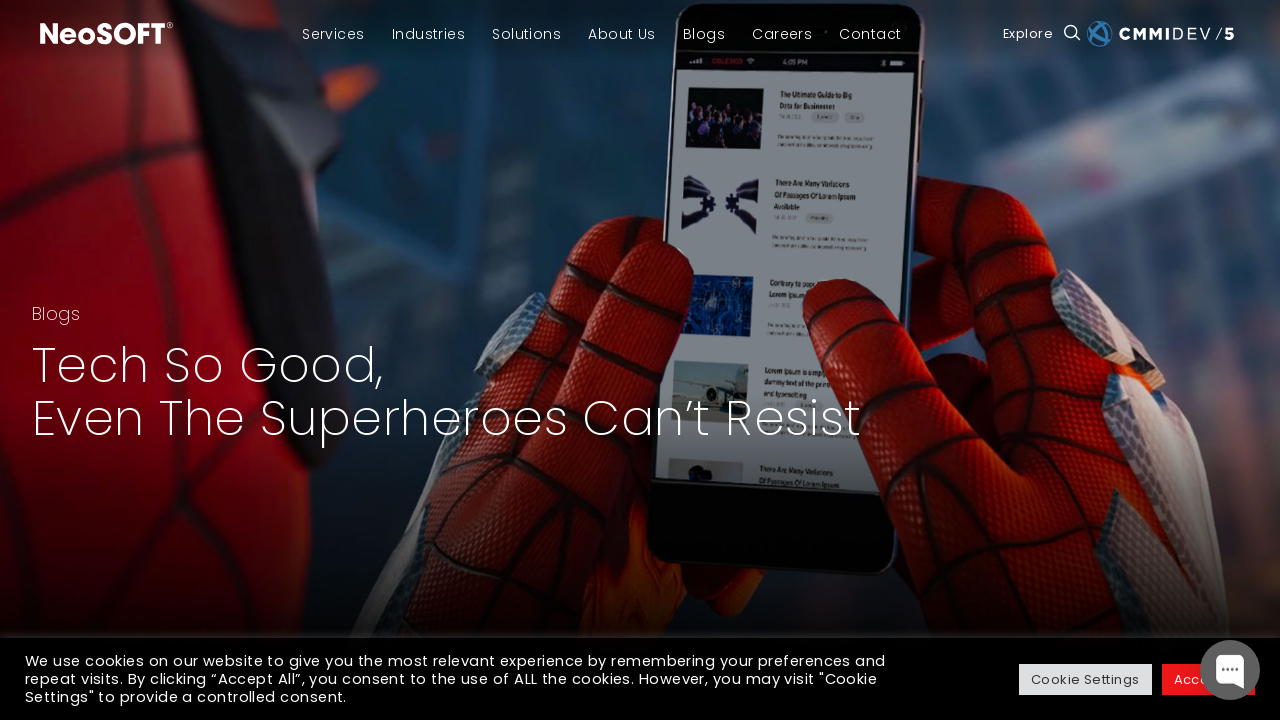

Verified that images within slideshow container are visible
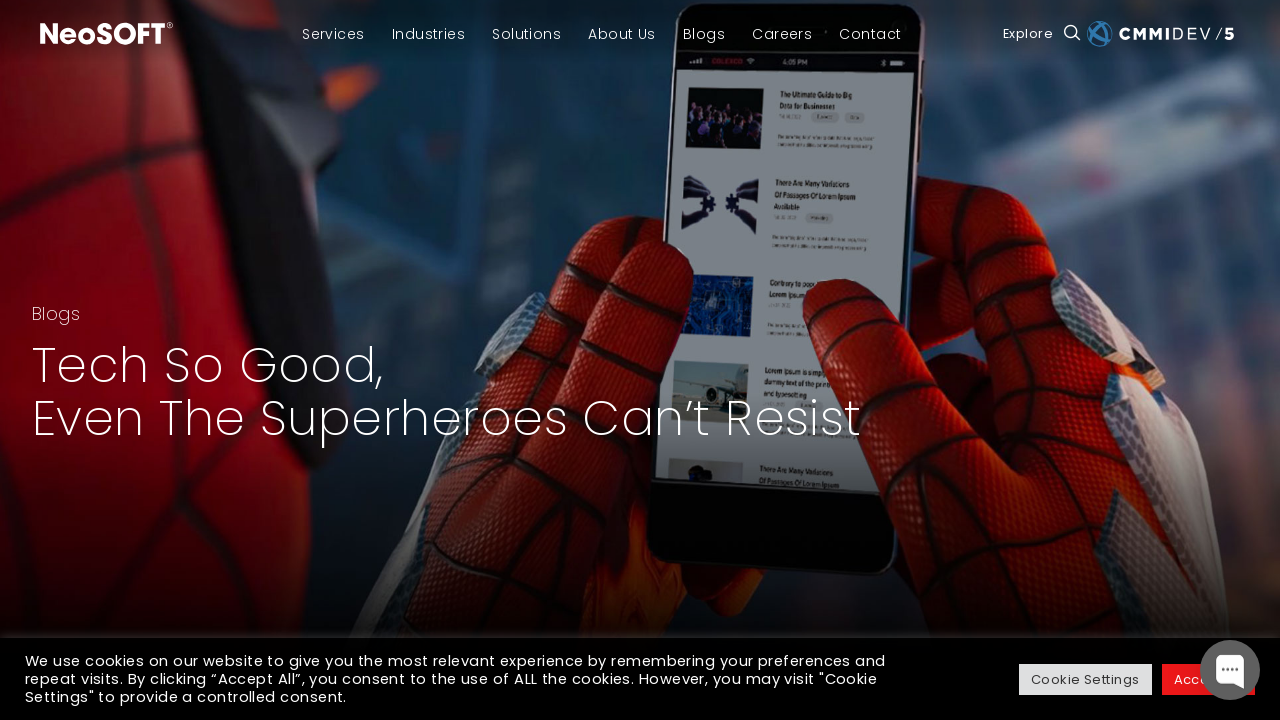

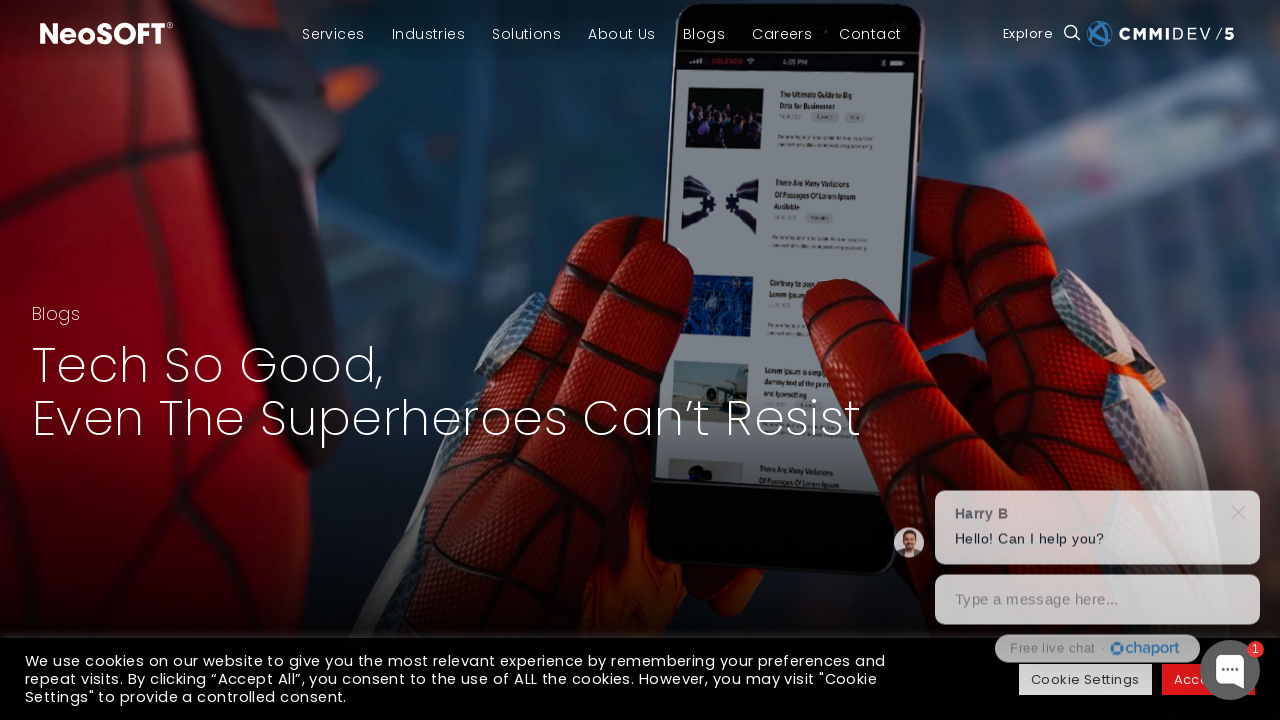